Tests window handling functionality by clicking a link that opens a new window, switching to it to verify content, and switching back to the parent window

Starting URL: https://the-internet.herokuapp.com/windows

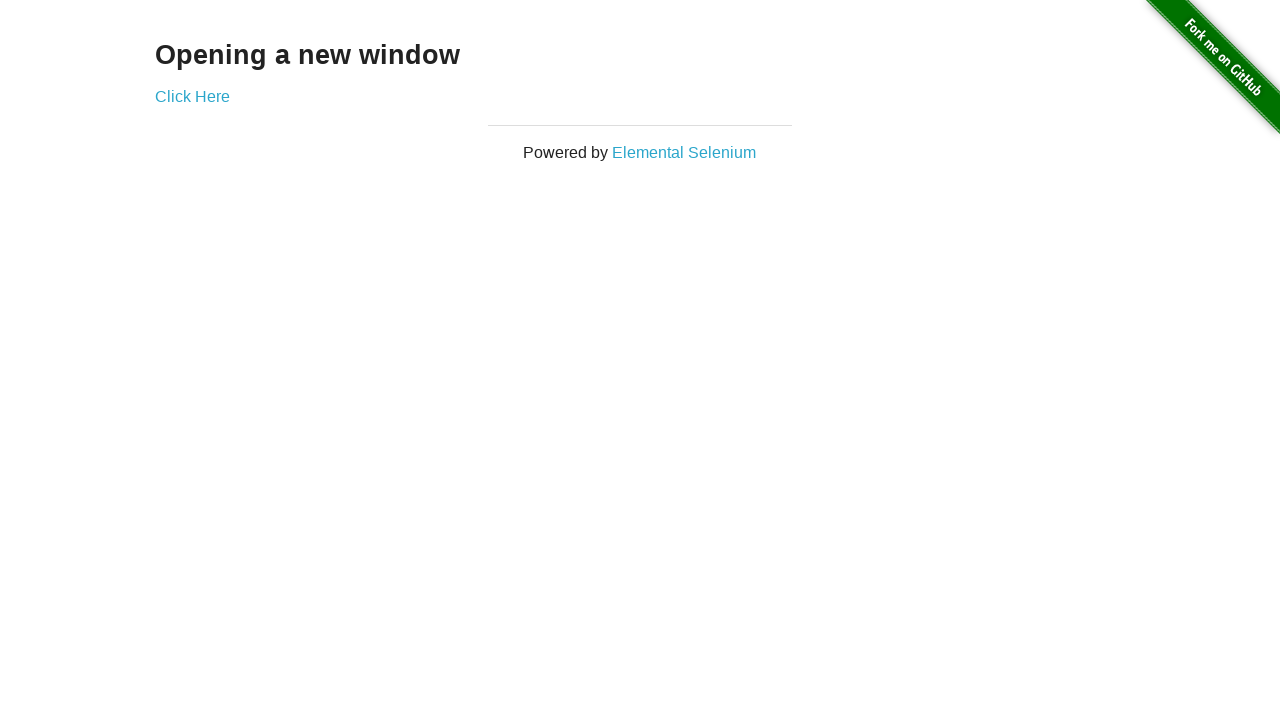

Clicked 'Click Here' link to open new window at (192, 96) on text=Click Here
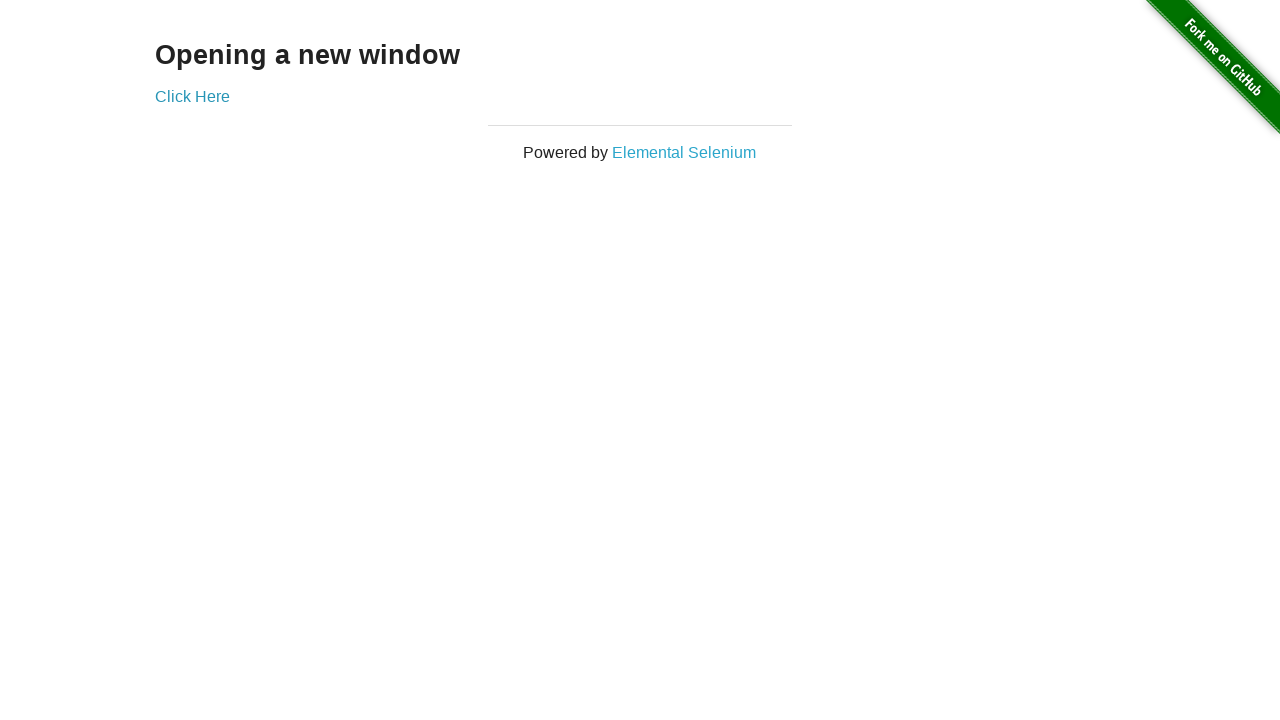

New window opened and captured
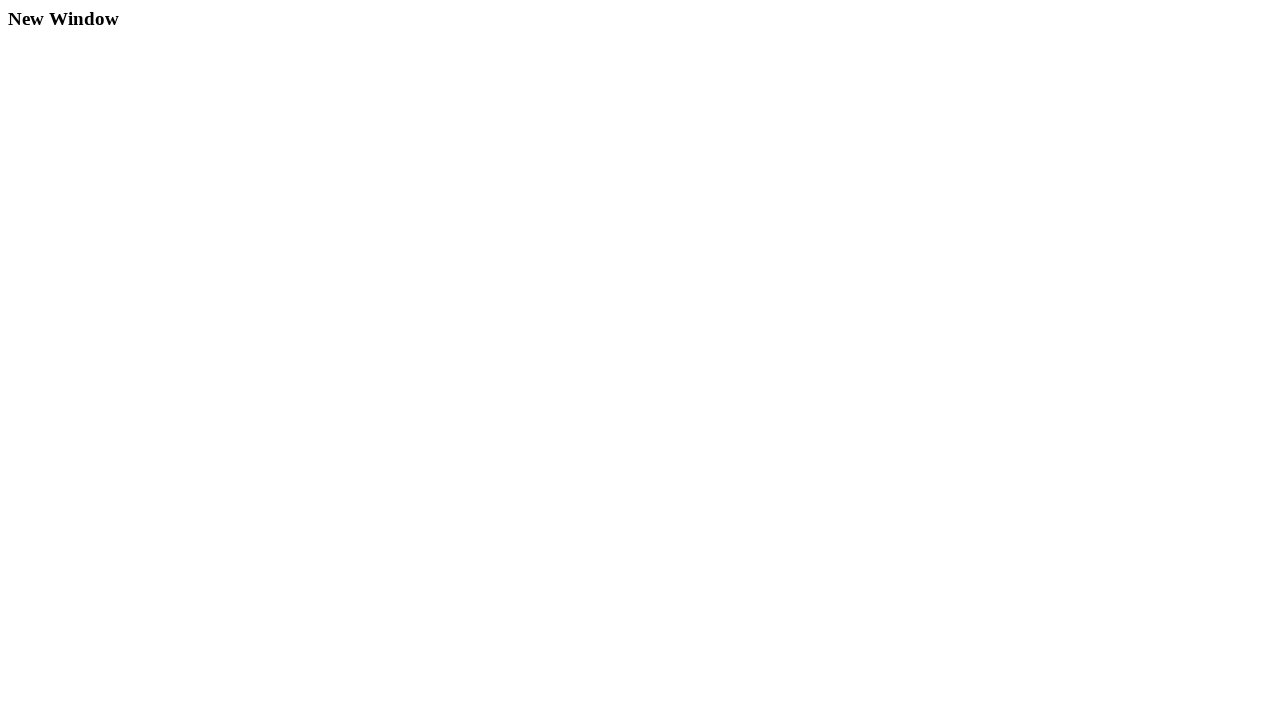

New window page load state completed
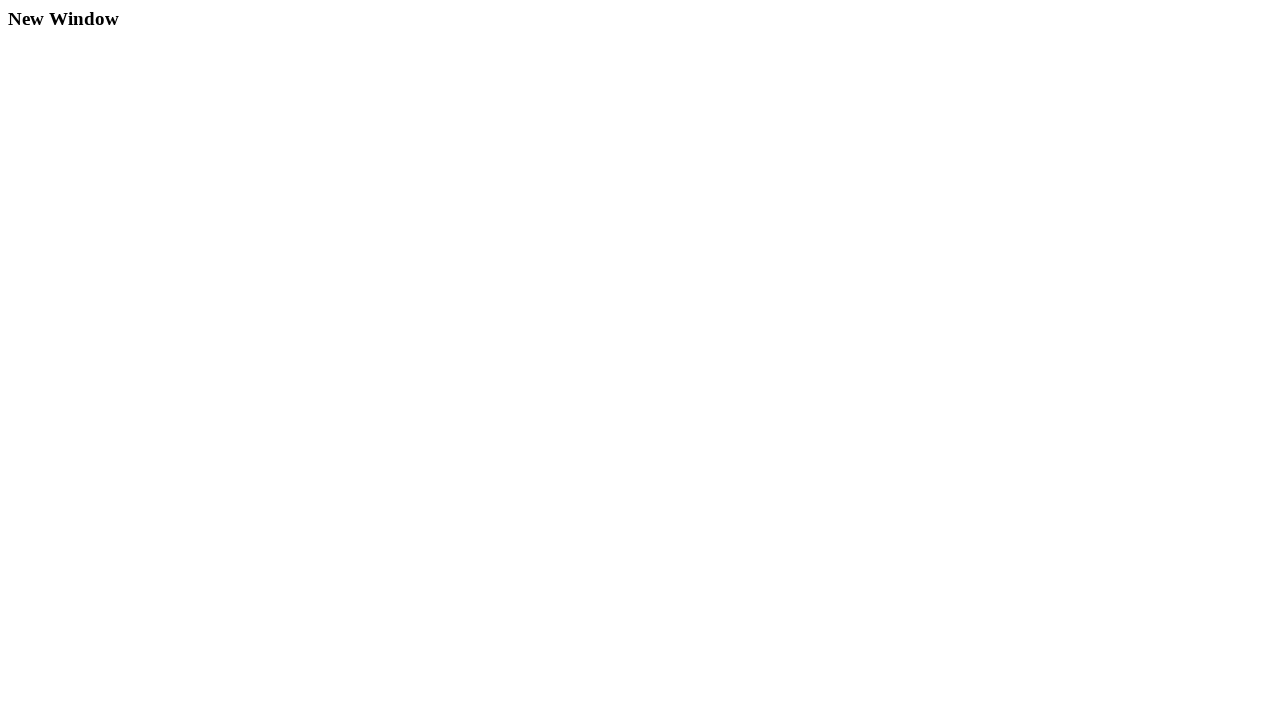

Verified 'New Window' text is present in new window content
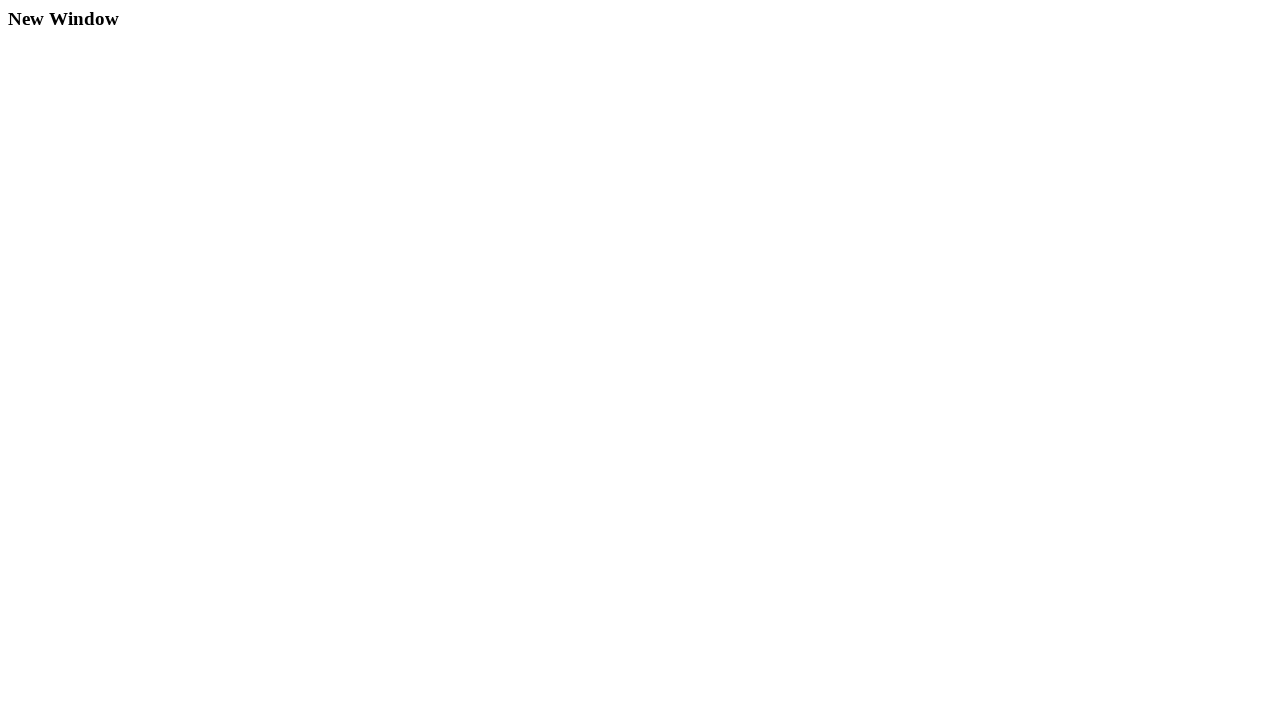

Closed the new window
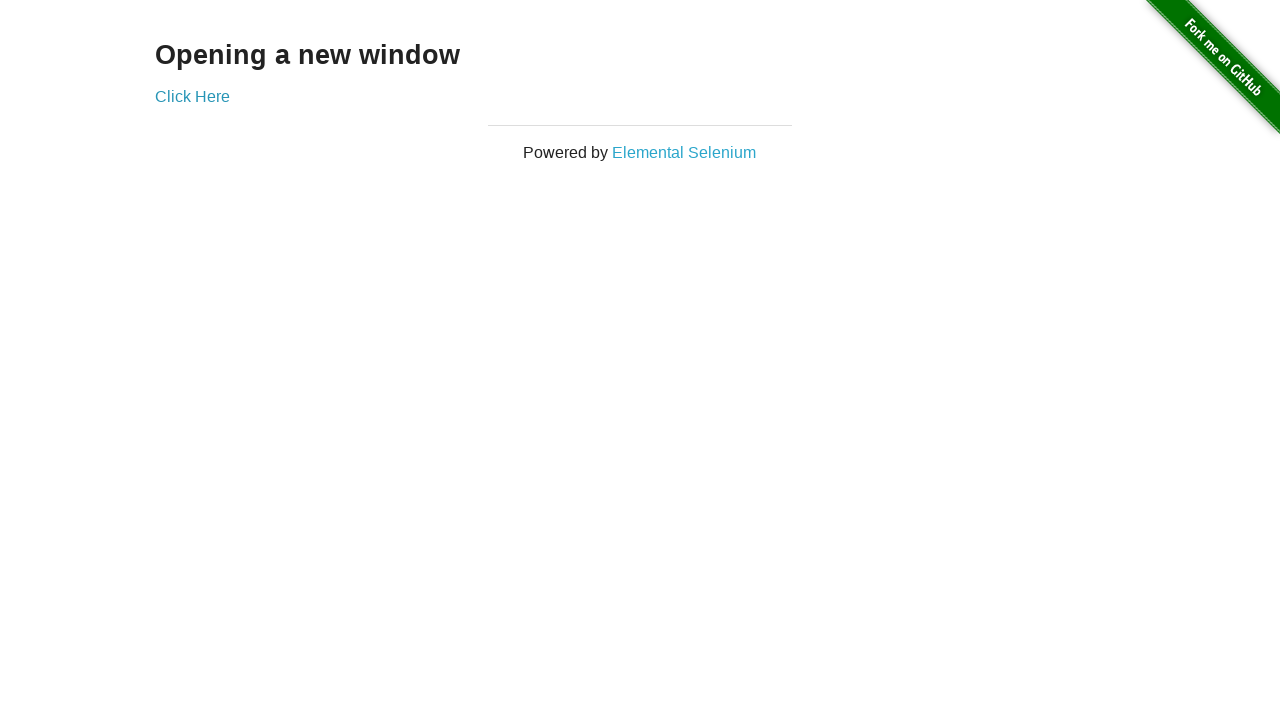

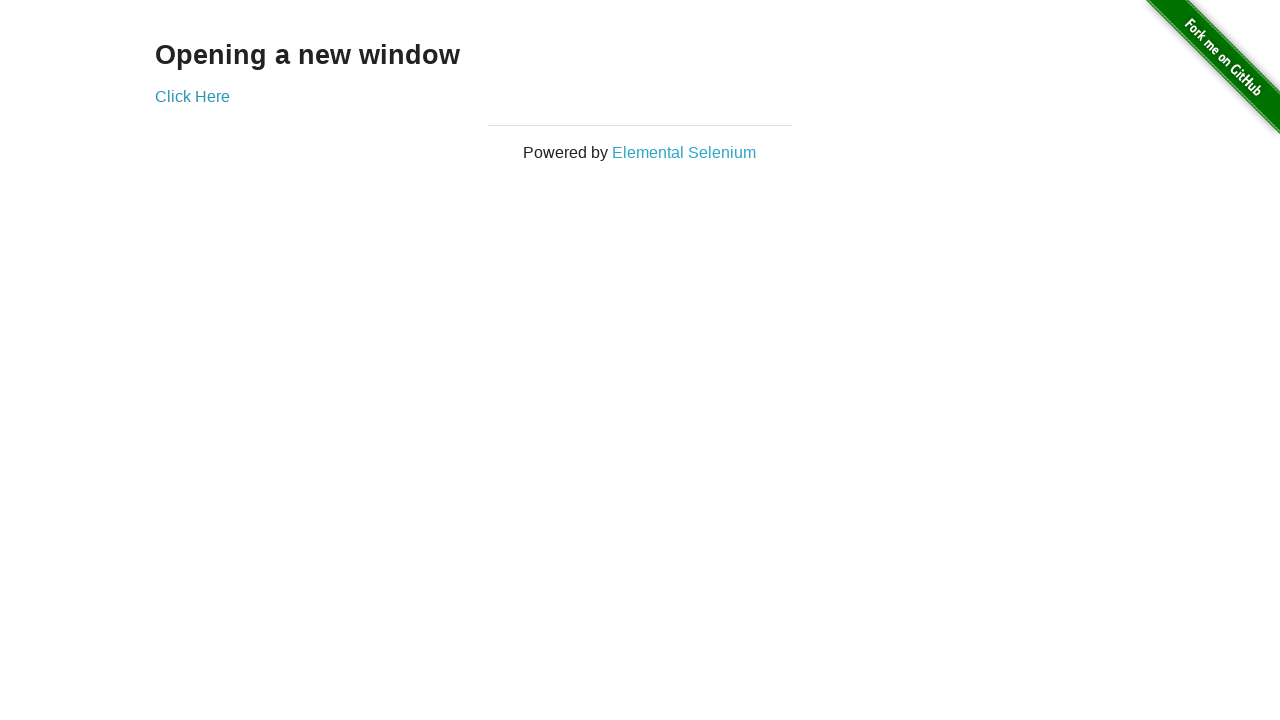